Tests that the complete all checkbox updates state when individual items are completed or cleared

Starting URL: https://demo.playwright.dev/todomvc

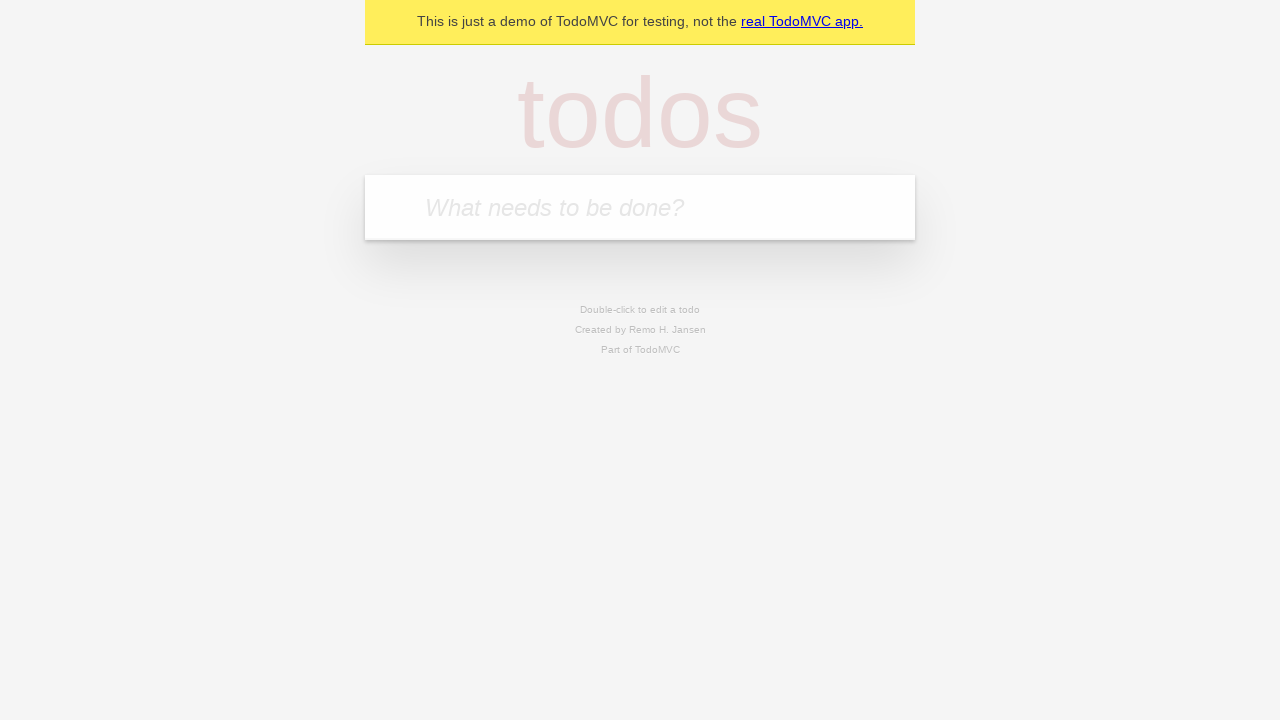

Filled todo input with 'buy some cheese' on internal:attr=[placeholder="What needs to be done?"i]
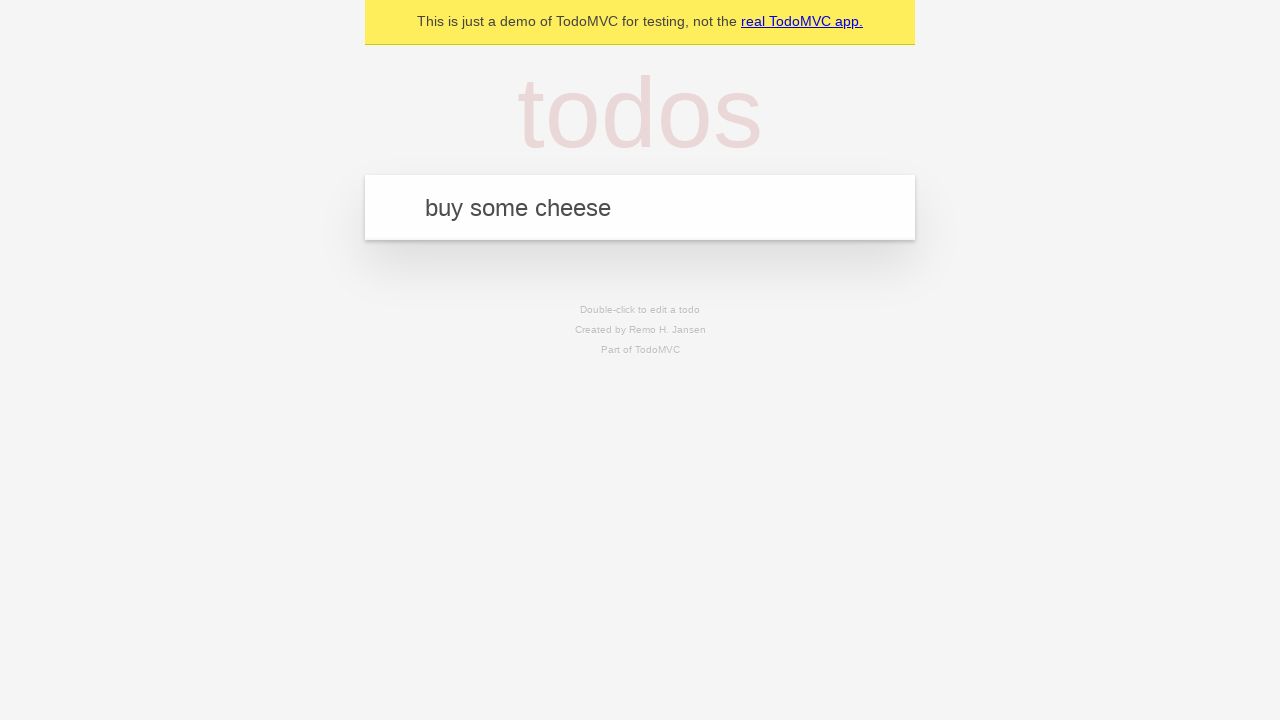

Pressed Enter to add first todo on internal:attr=[placeholder="What needs to be done?"i]
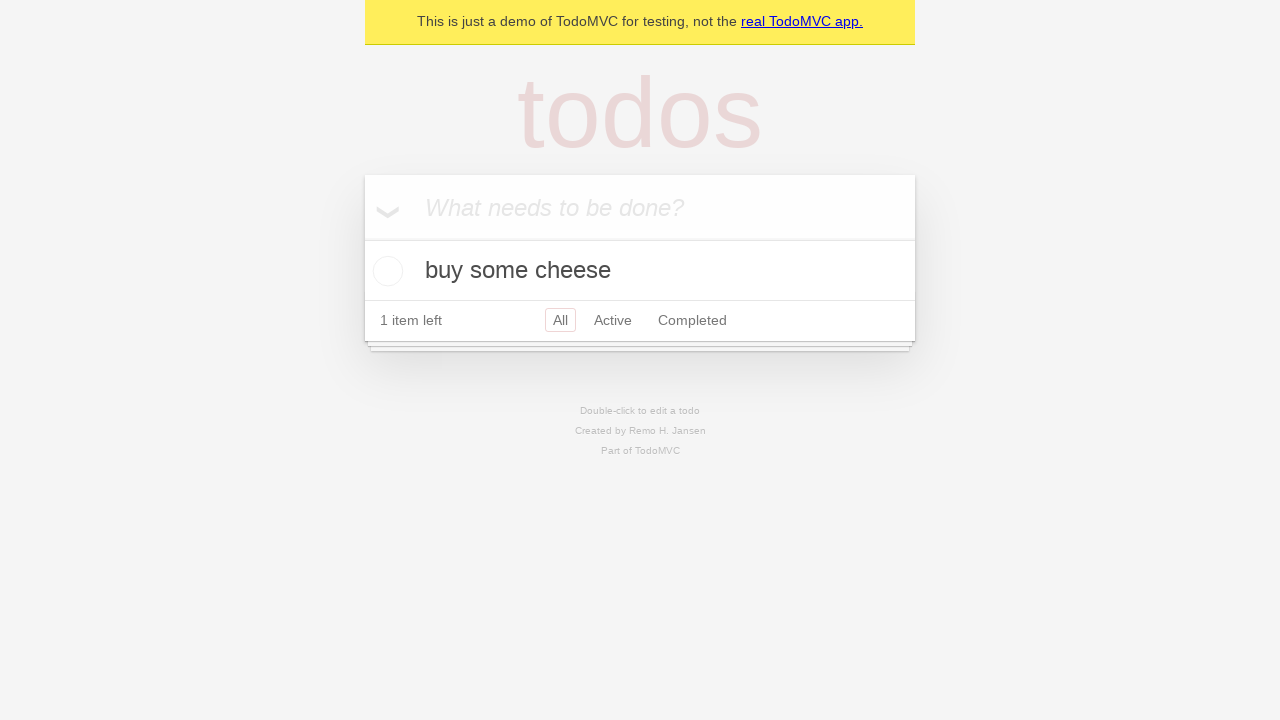

Filled todo input with 'feed the cat' on internal:attr=[placeholder="What needs to be done?"i]
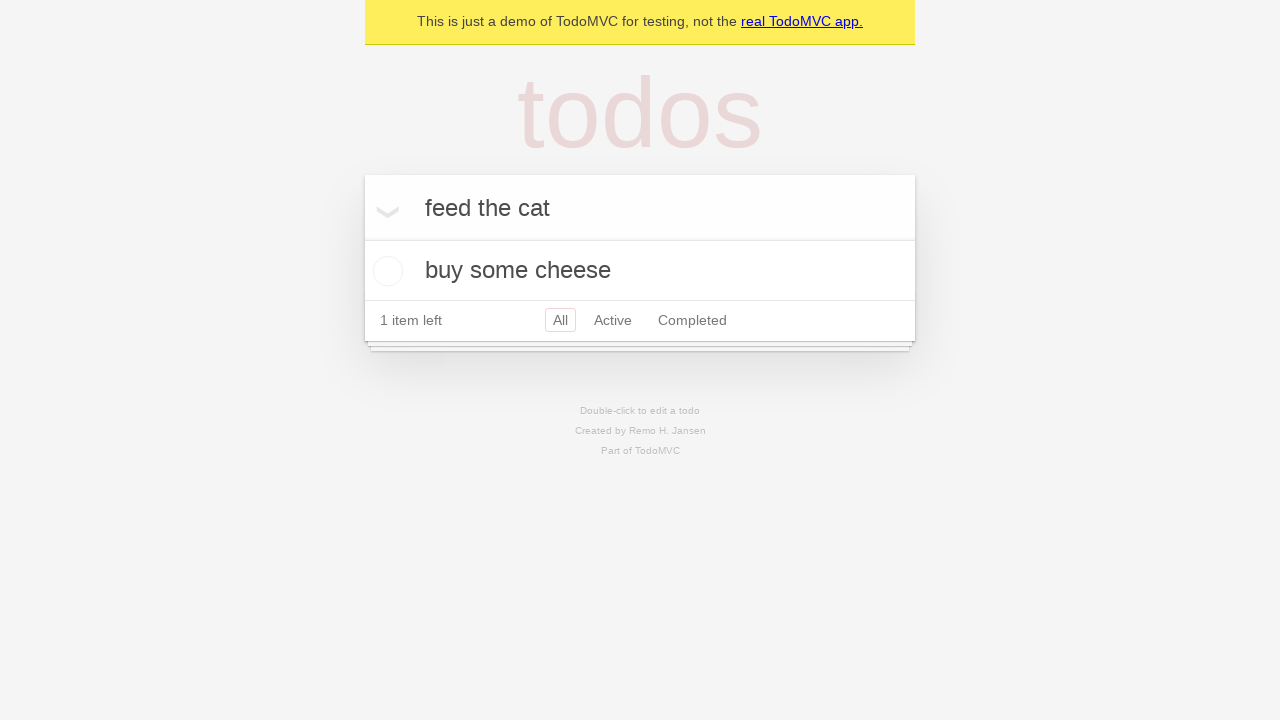

Pressed Enter to add second todo on internal:attr=[placeholder="What needs to be done?"i]
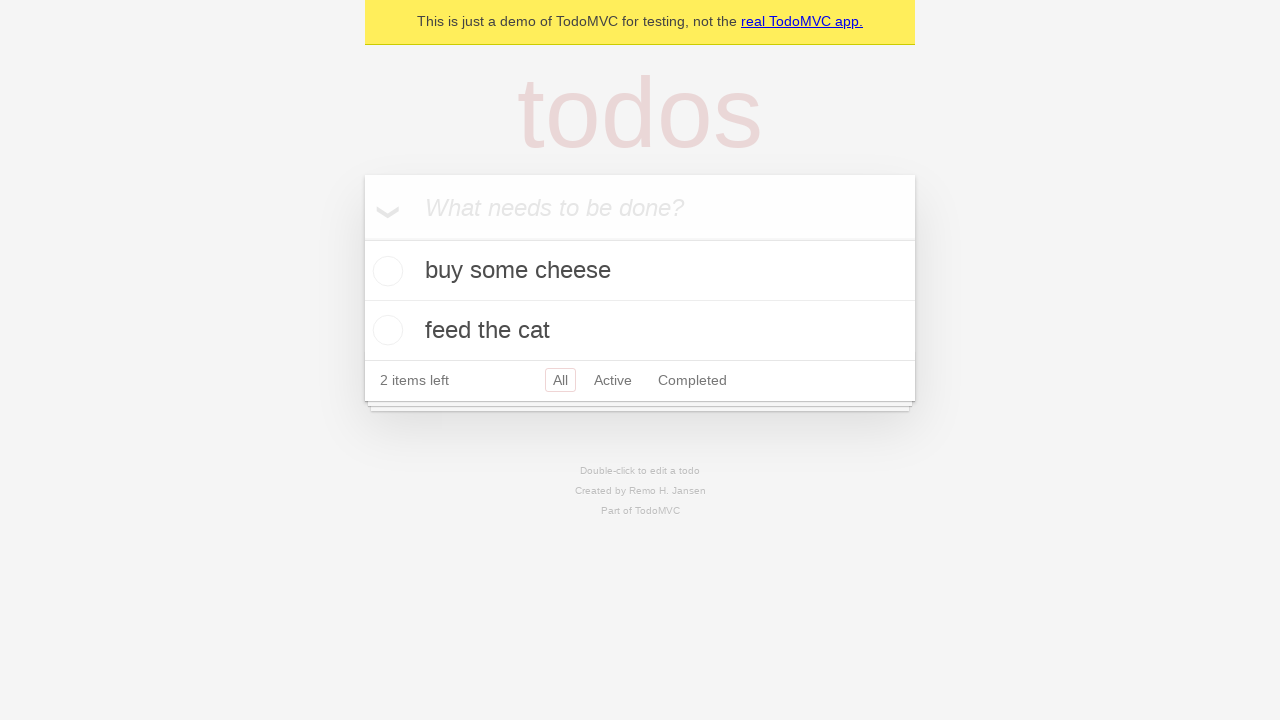

Filled todo input with 'book a doctors appointment' on internal:attr=[placeholder="What needs to be done?"i]
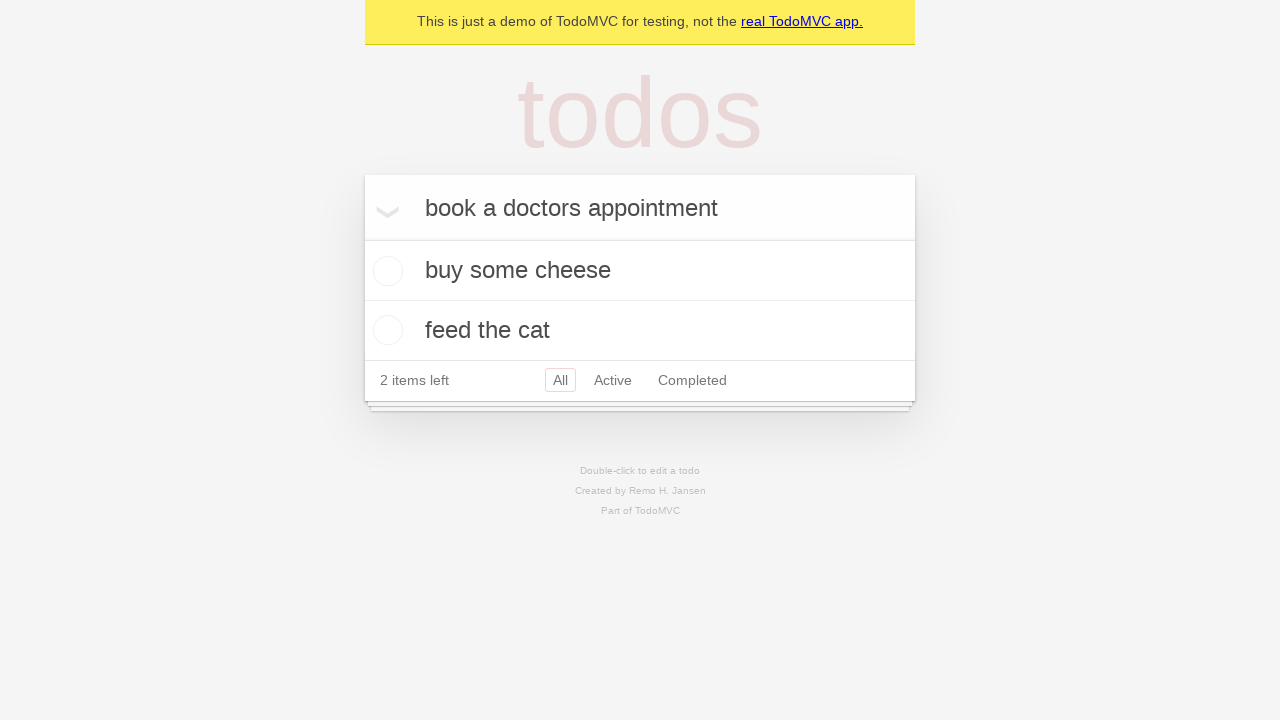

Pressed Enter to add third todo on internal:attr=[placeholder="What needs to be done?"i]
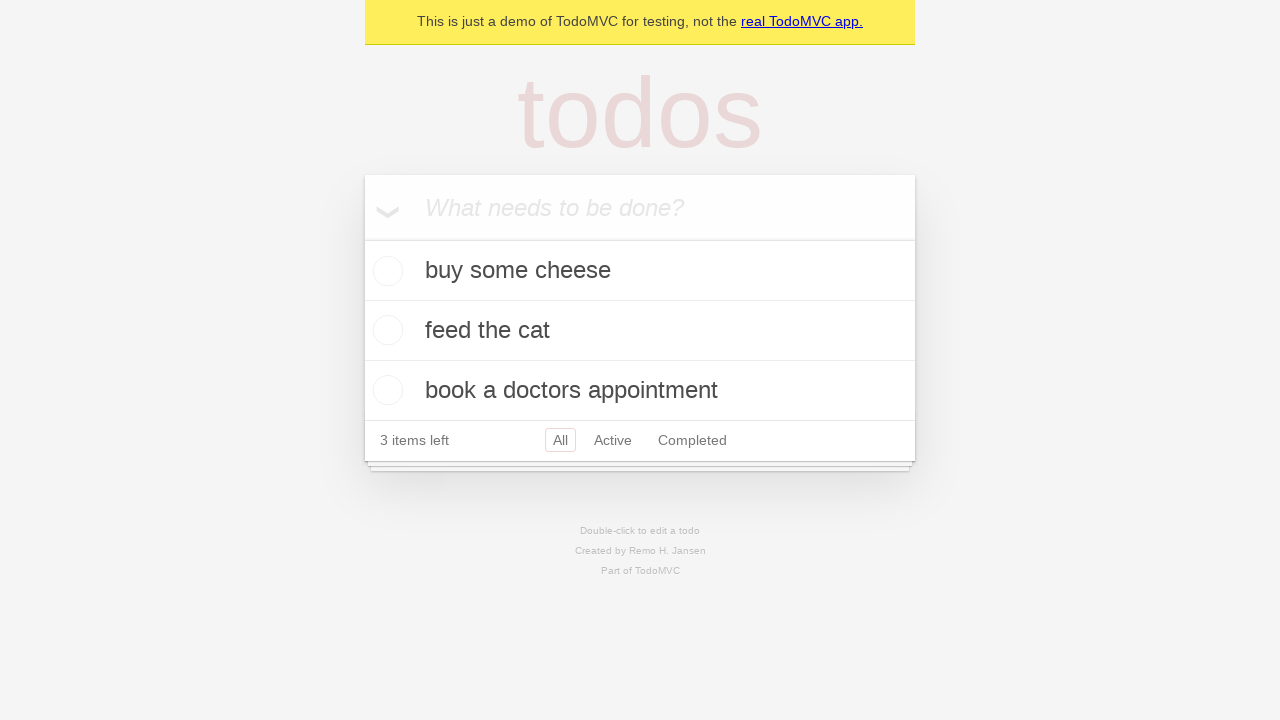

Checked 'Mark all as complete' toggle to mark all todos as completed at (362, 238) on internal:label="Mark all as complete"i
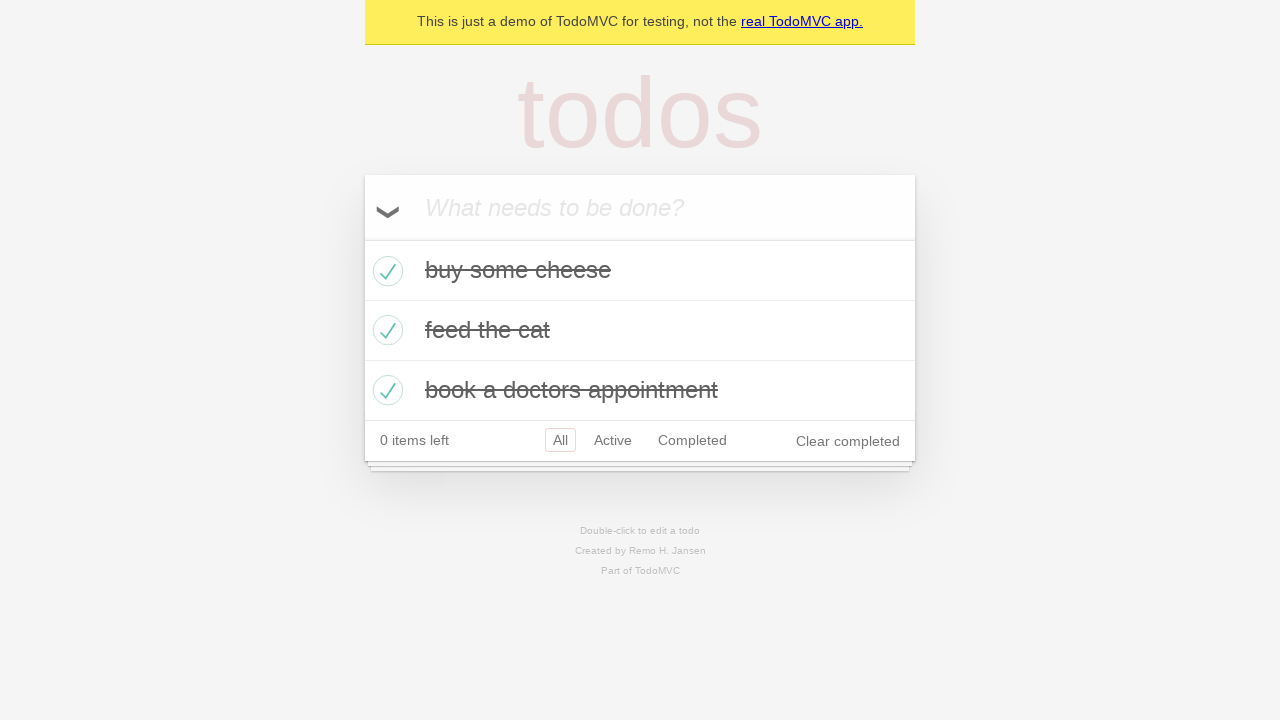

Unchecked the first todo item checkbox at (385, 271) on internal:testid=[data-testid="todo-item"s] >> nth=0 >> internal:role=checkbox
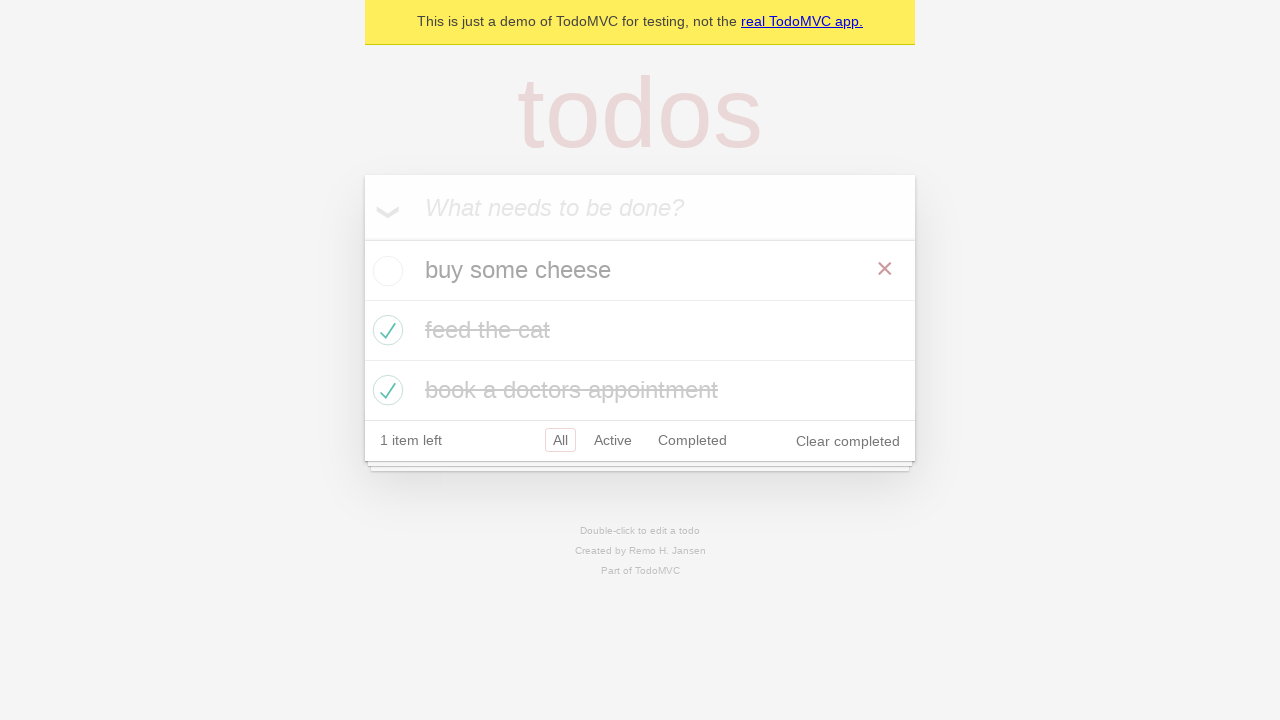

Checked the first todo item checkbox again at (385, 271) on internal:testid=[data-testid="todo-item"s] >> nth=0 >> internal:role=checkbox
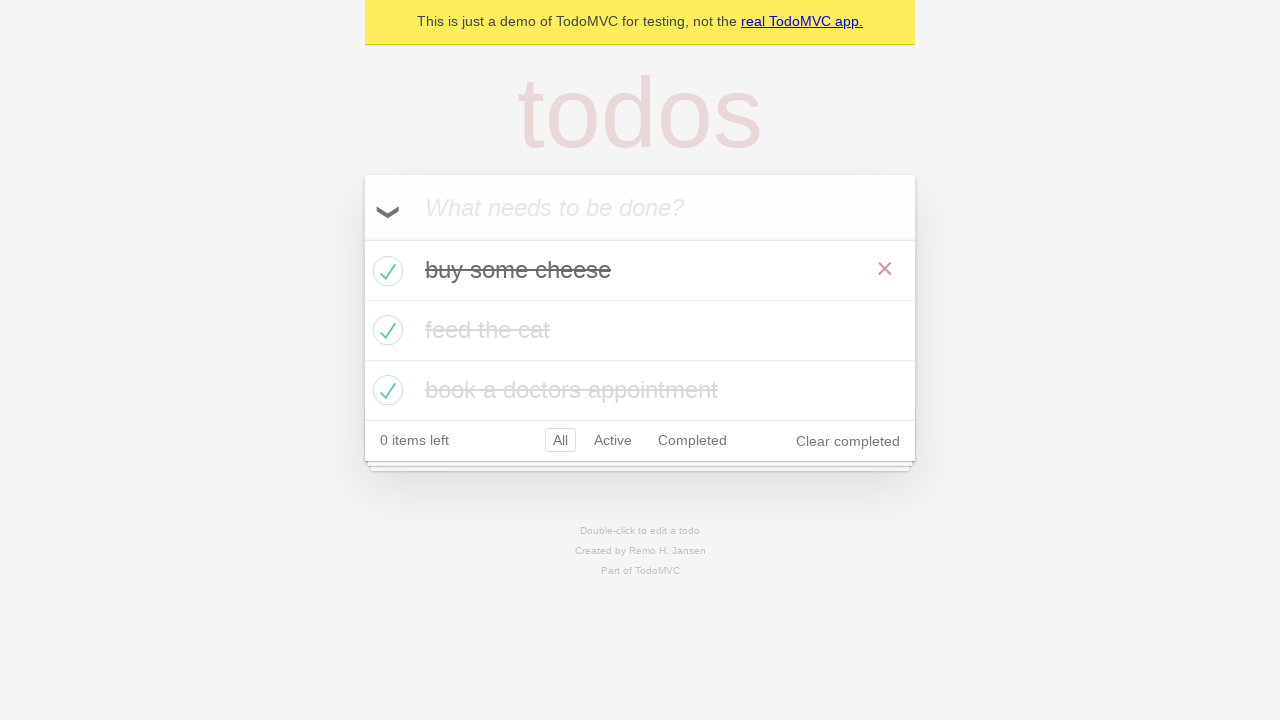

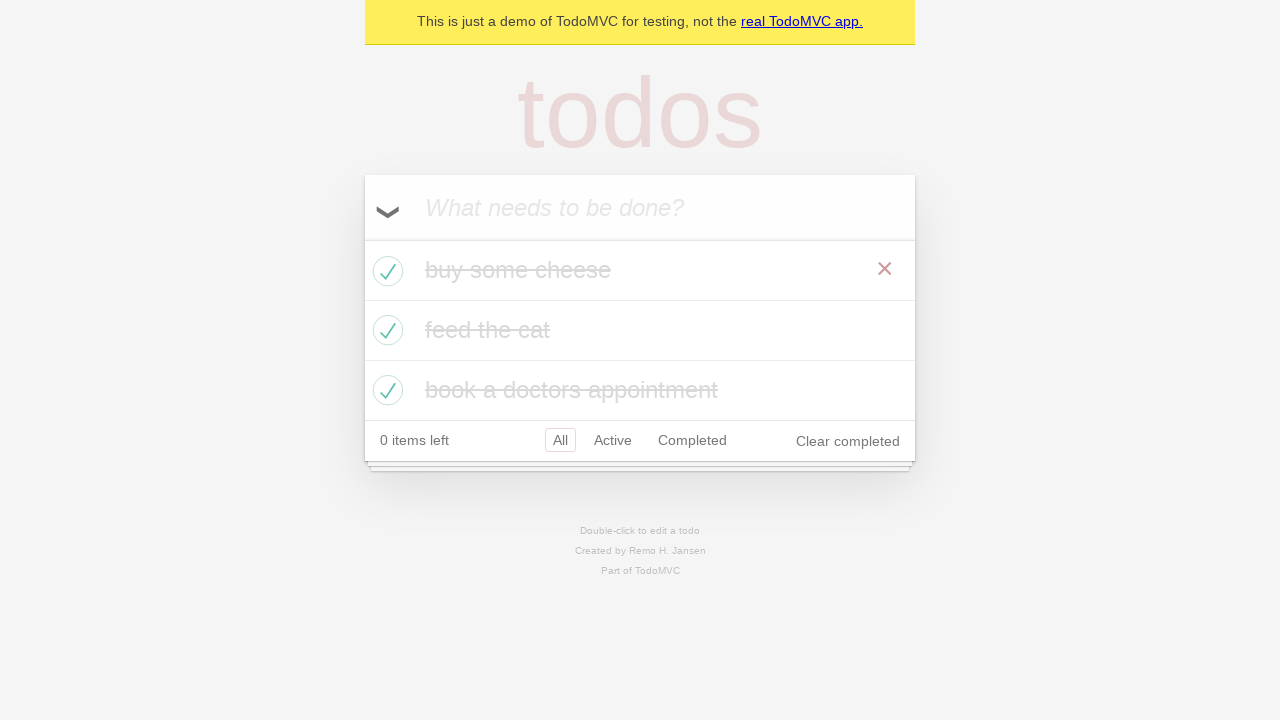